Tests right-click context menu functionality, handles alert dialog, and navigates to a linked page to verify content

Starting URL: https://the-internet.herokuapp.com/context_menu

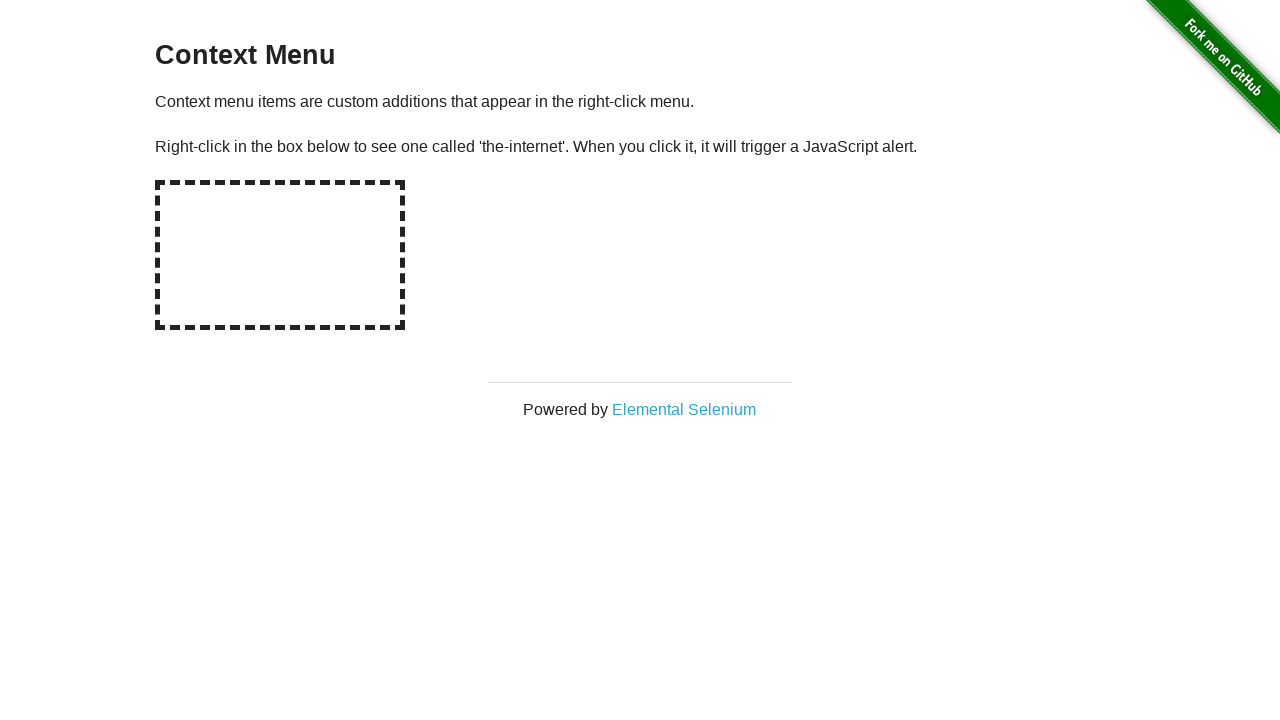

Right-clicked on hot-spot element to trigger context menu at (280, 255) on #hot-spot
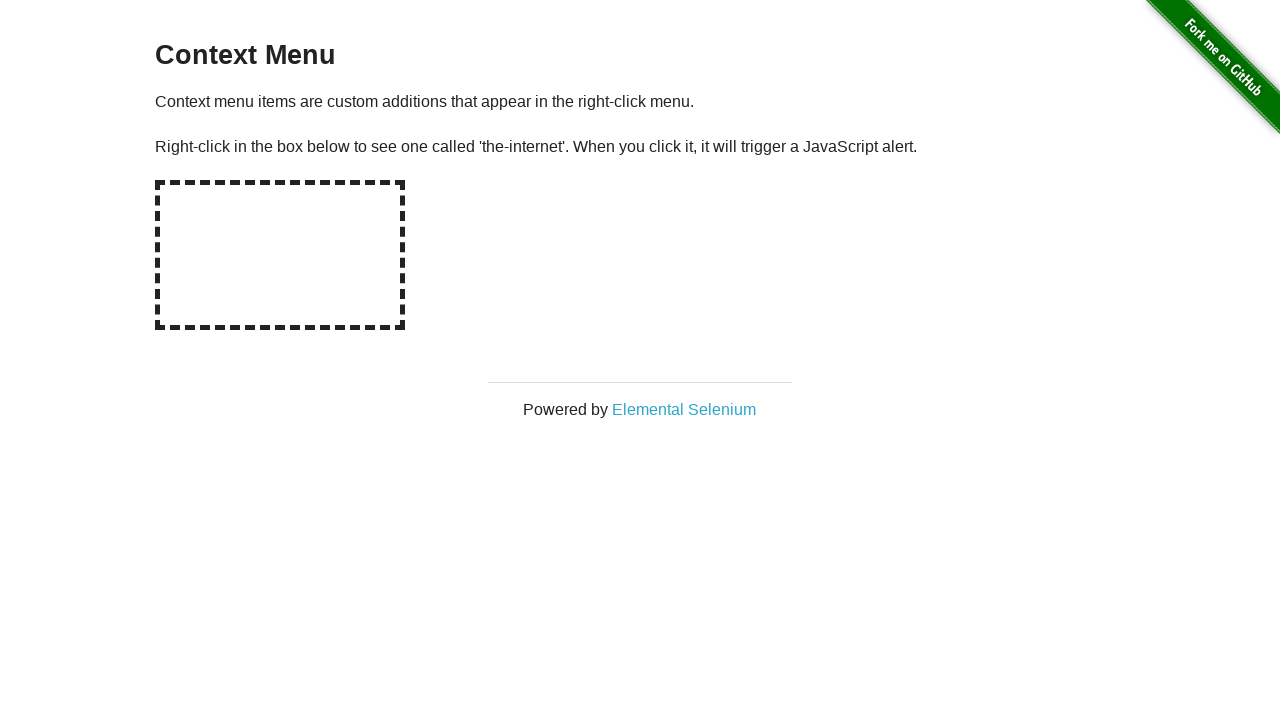

Set up dialog handler to accept alert
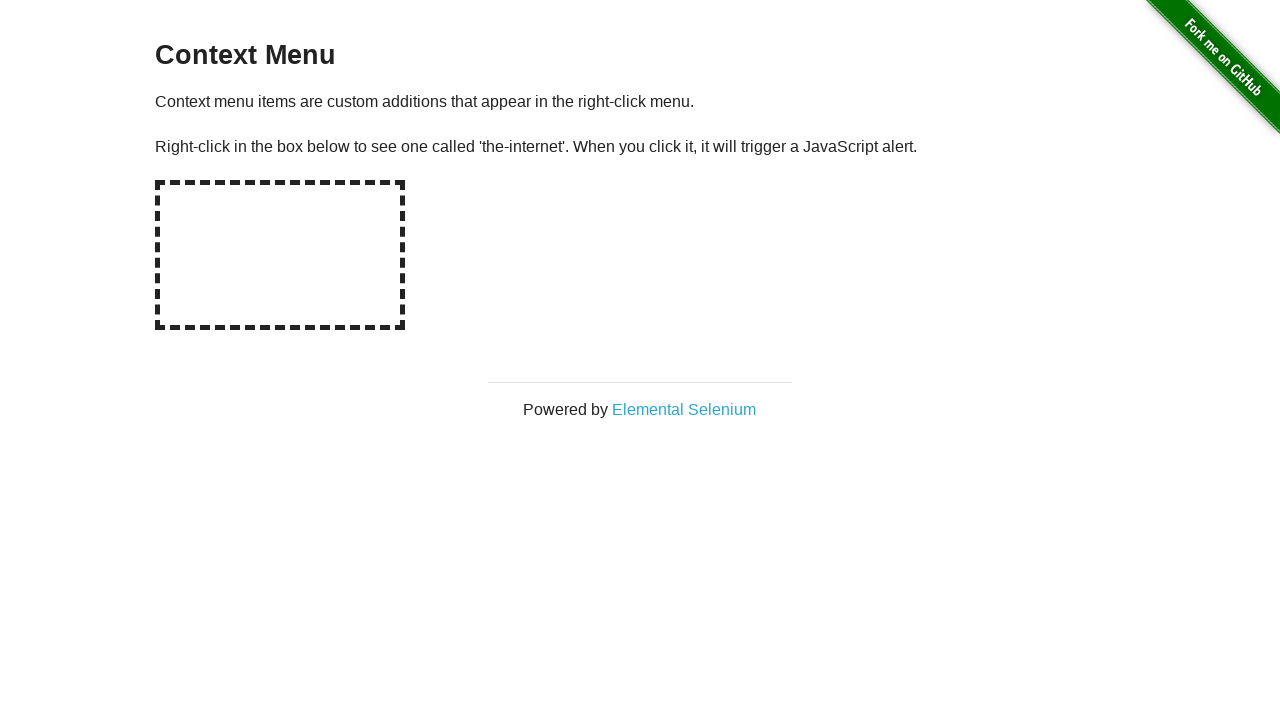

Clicked on Elemental Selenium link from context menu at (684, 409) on text='Elemental Selenium'
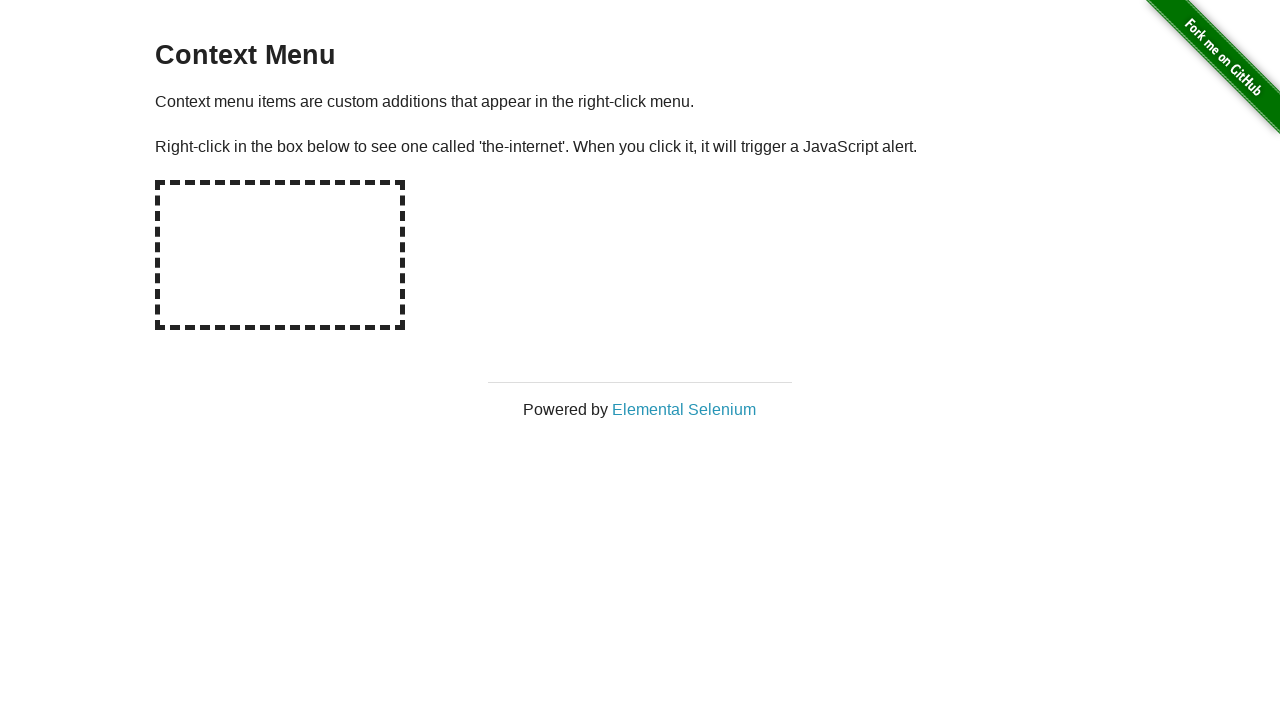

Clicked Elemental Selenium link and new page opened at (684, 409) on text='Elemental Selenium'
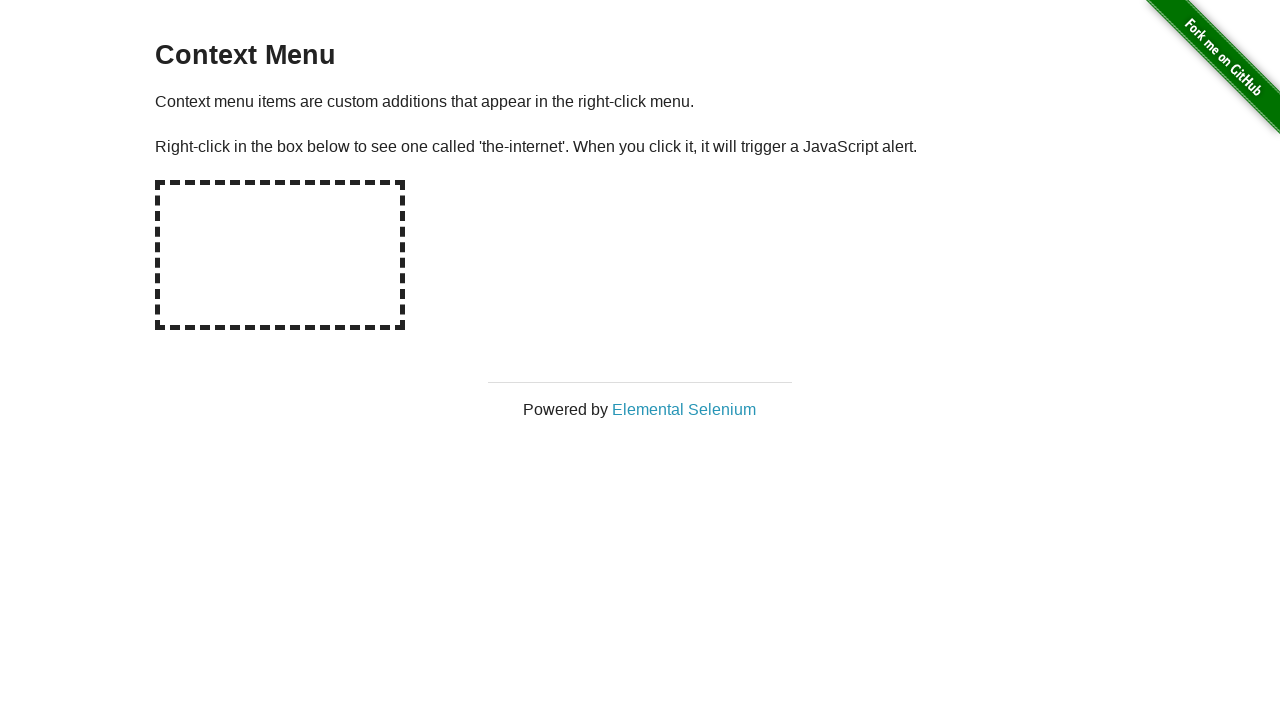

Switched to new page context
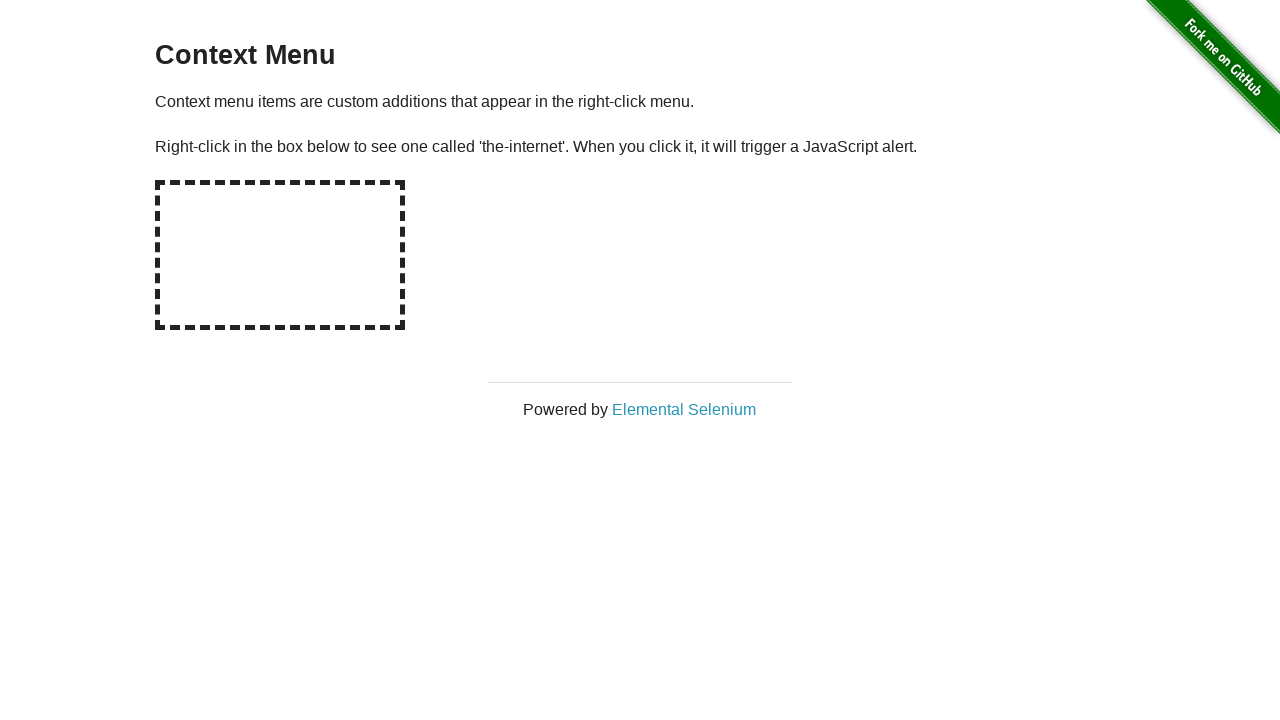

Waited for and verified h1 element on new page loaded successfully
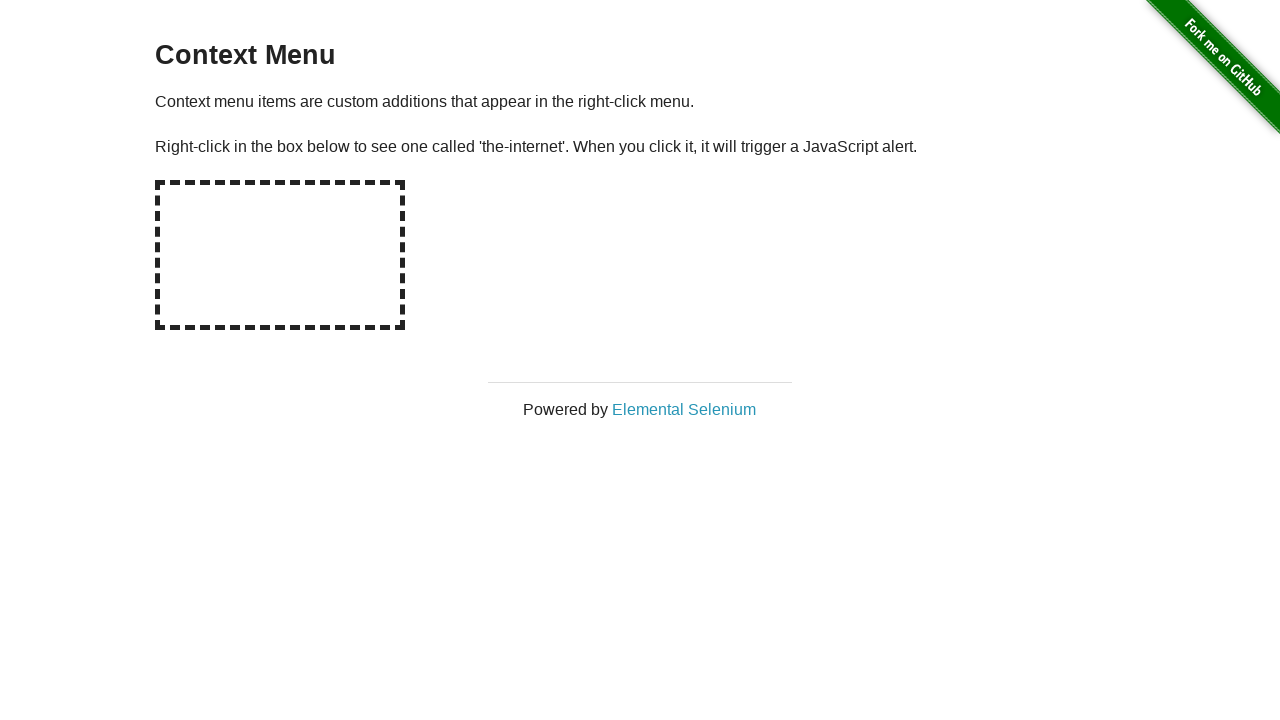

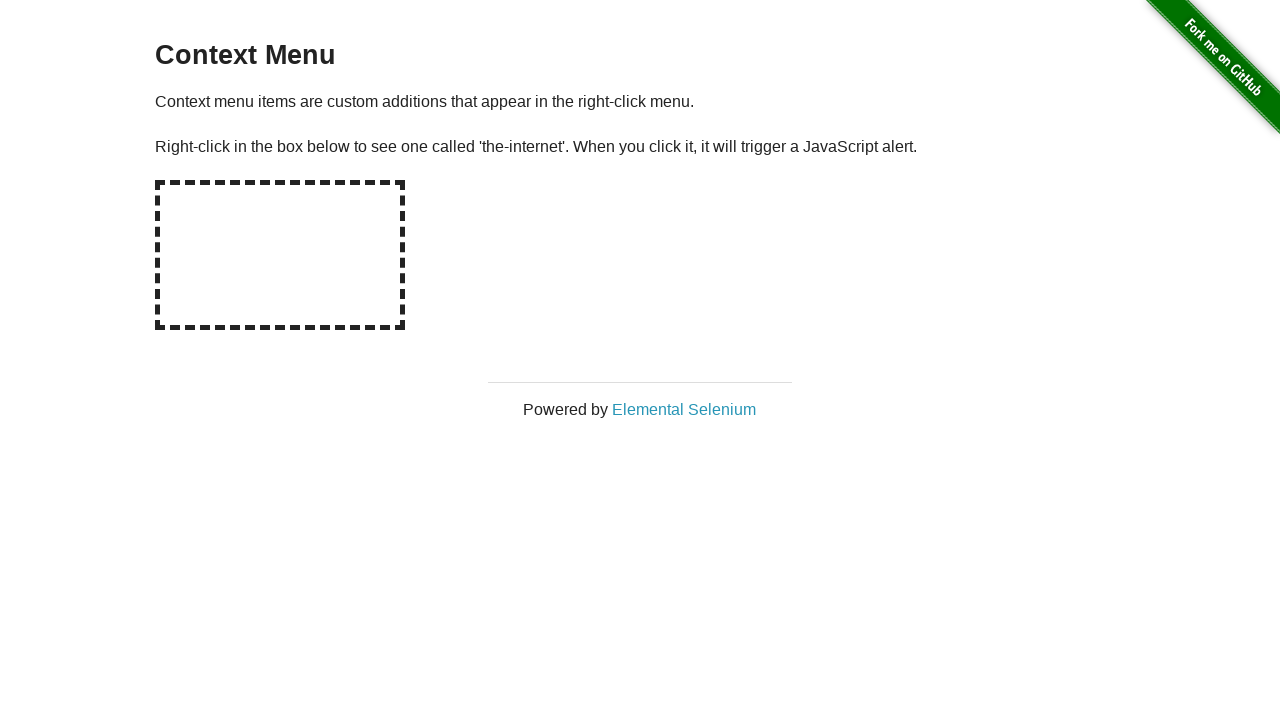